Tests injecting a debug toolbar HTML element into a webpage and verifying it appears correctly in the DOM and is visible.

Starting URL: https://example.com

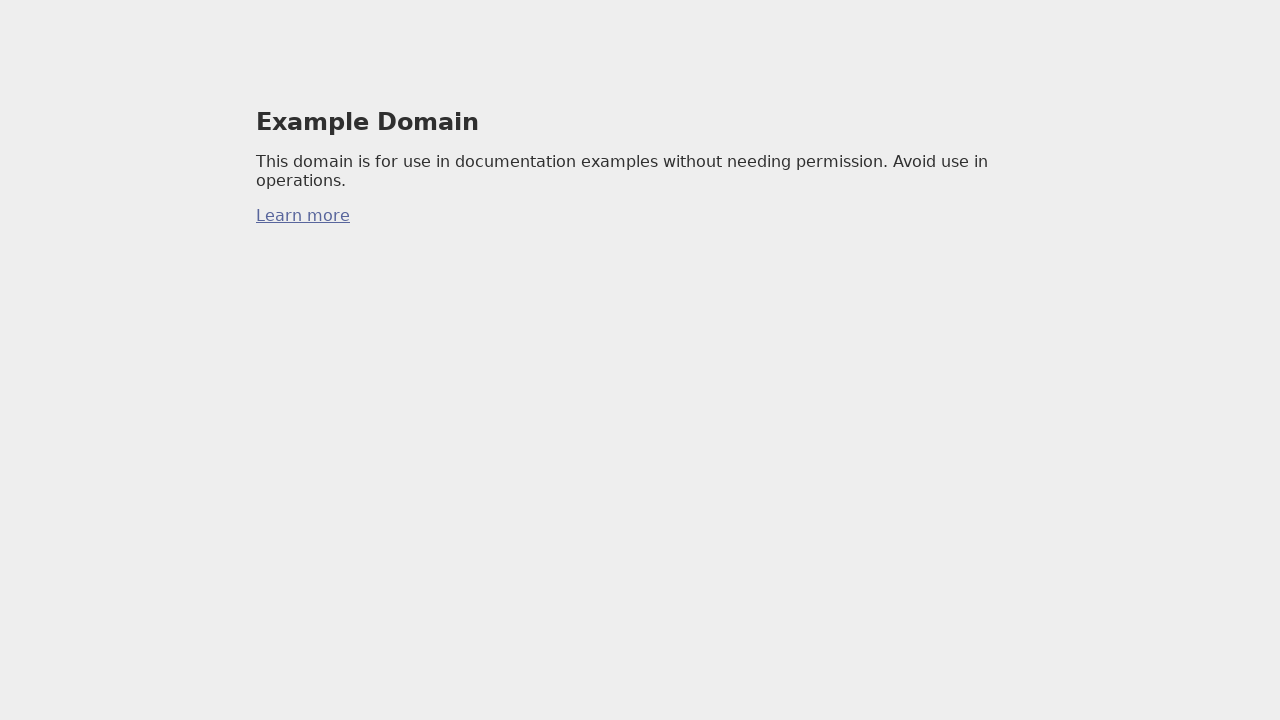

Injected debug toolbar HTML element into the page DOM
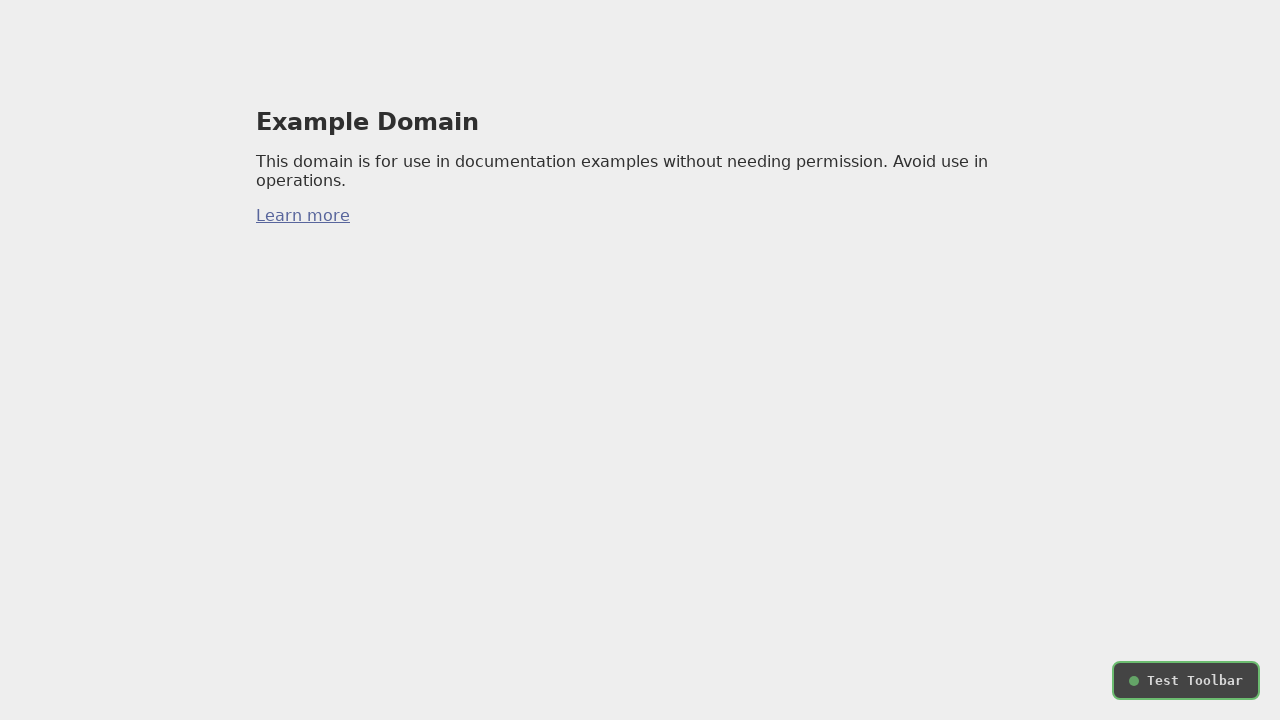

Verified debug toolbar is visible and not hidden
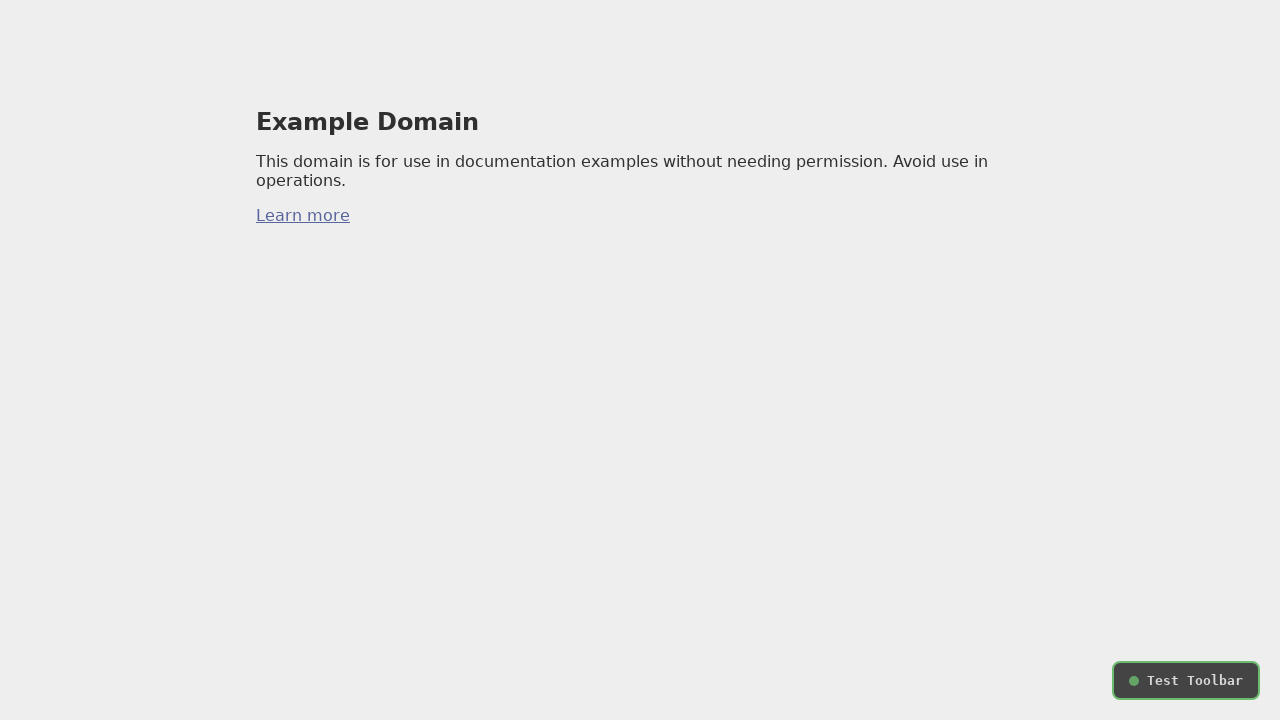

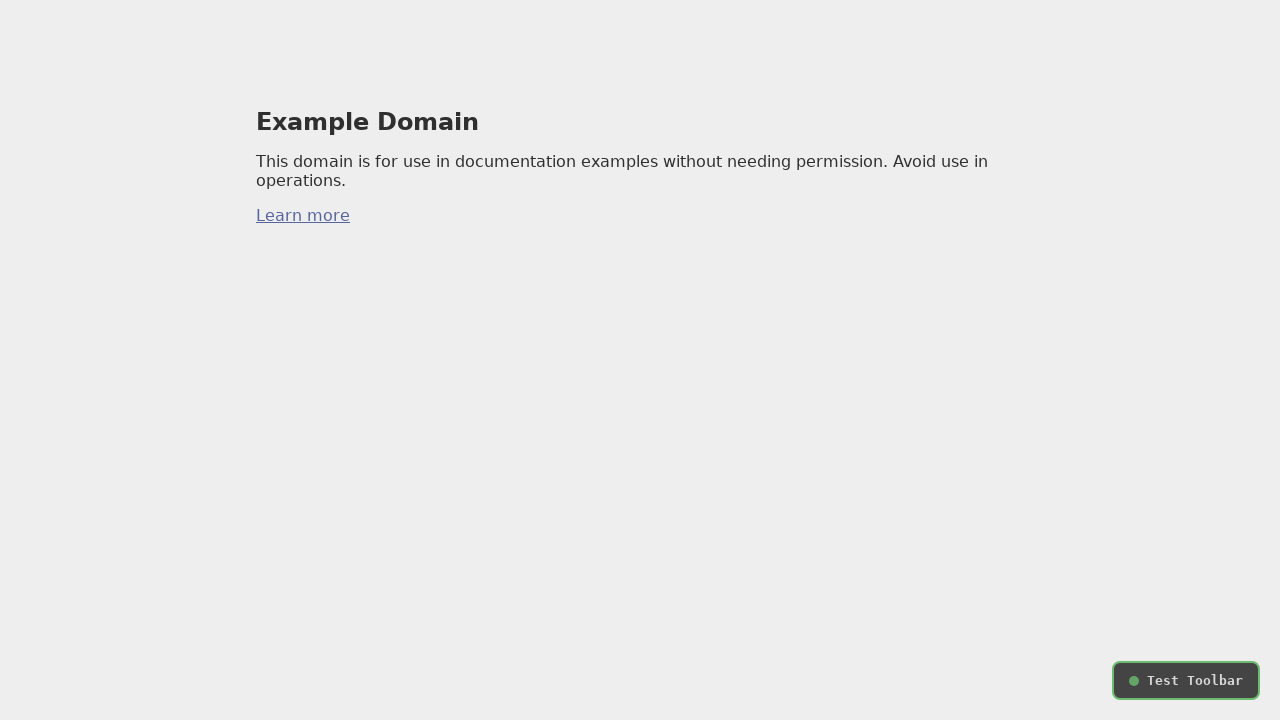